Tests password length validation by entering passwords shorter than 6 characters and verifying the error messages

Starting URL: https://alada.vn/tai-khoan/dang-ky.html

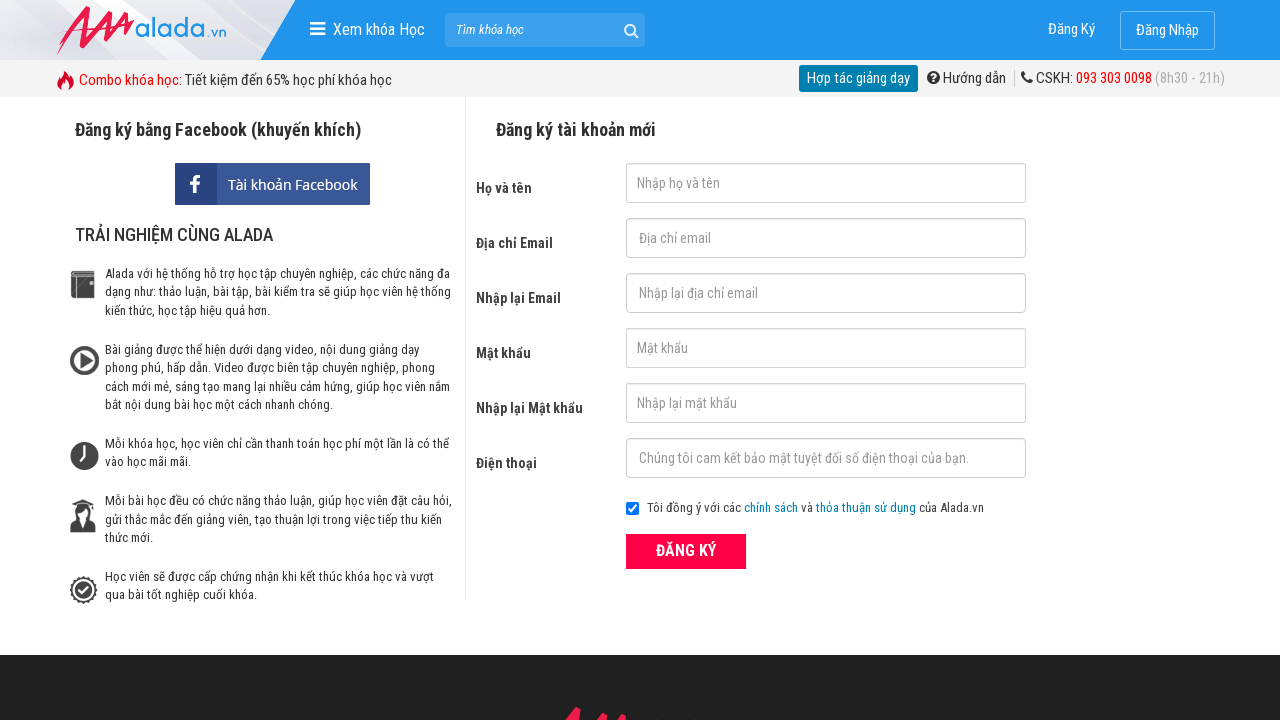

Filled first name field with 'Chang' on input#txtFirstname
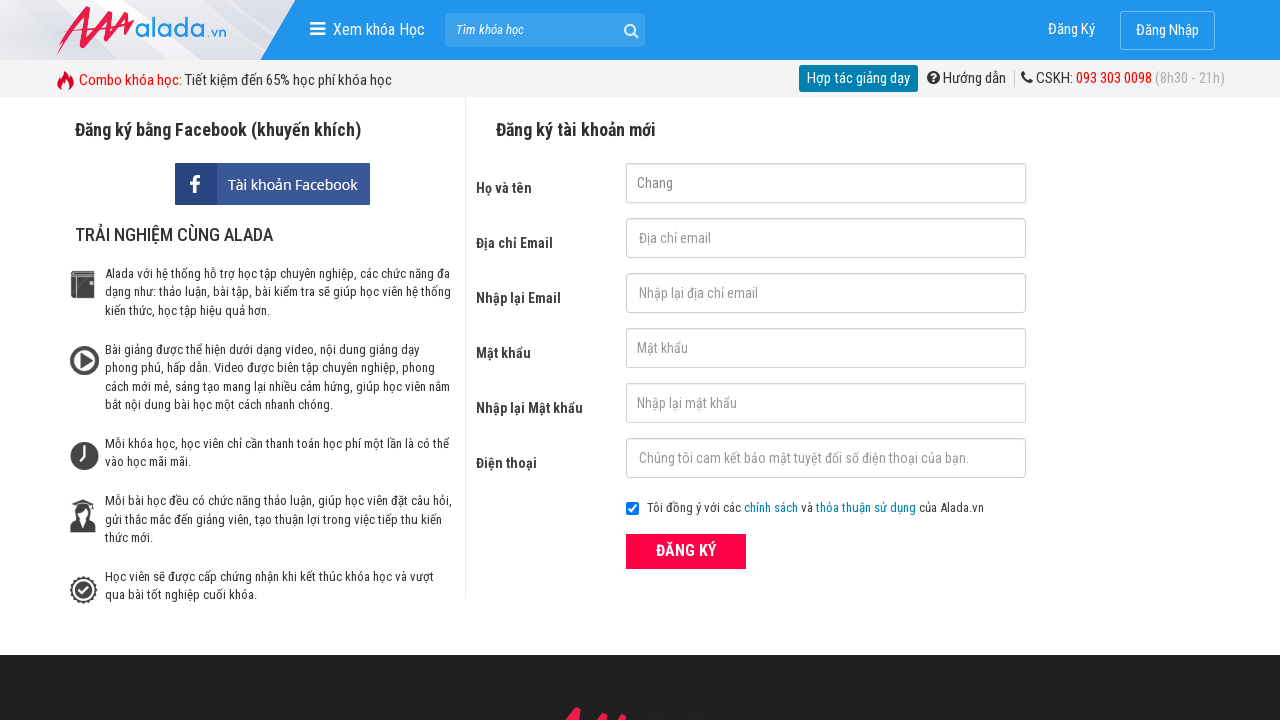

Filled email field with 'changhtt@icetea.com' on input#txtEmail
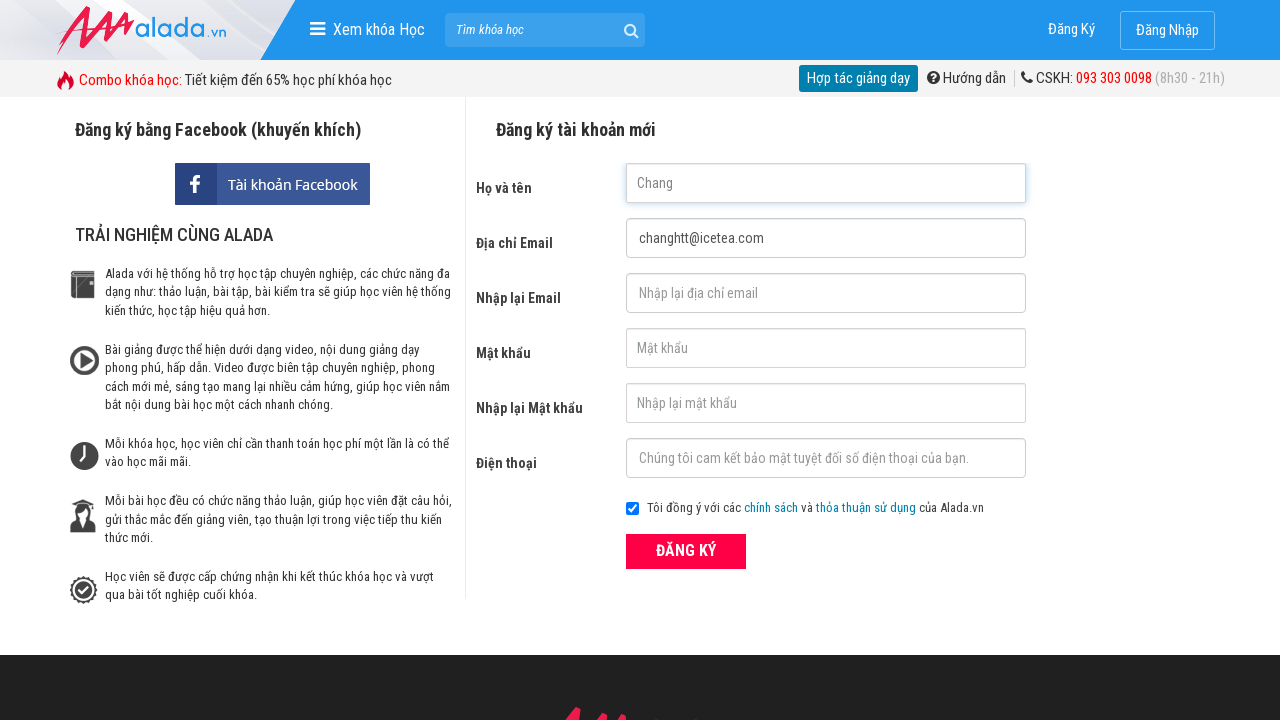

Filled confirm email field with 'changhtt@icetea.com' on input#txtCEmail
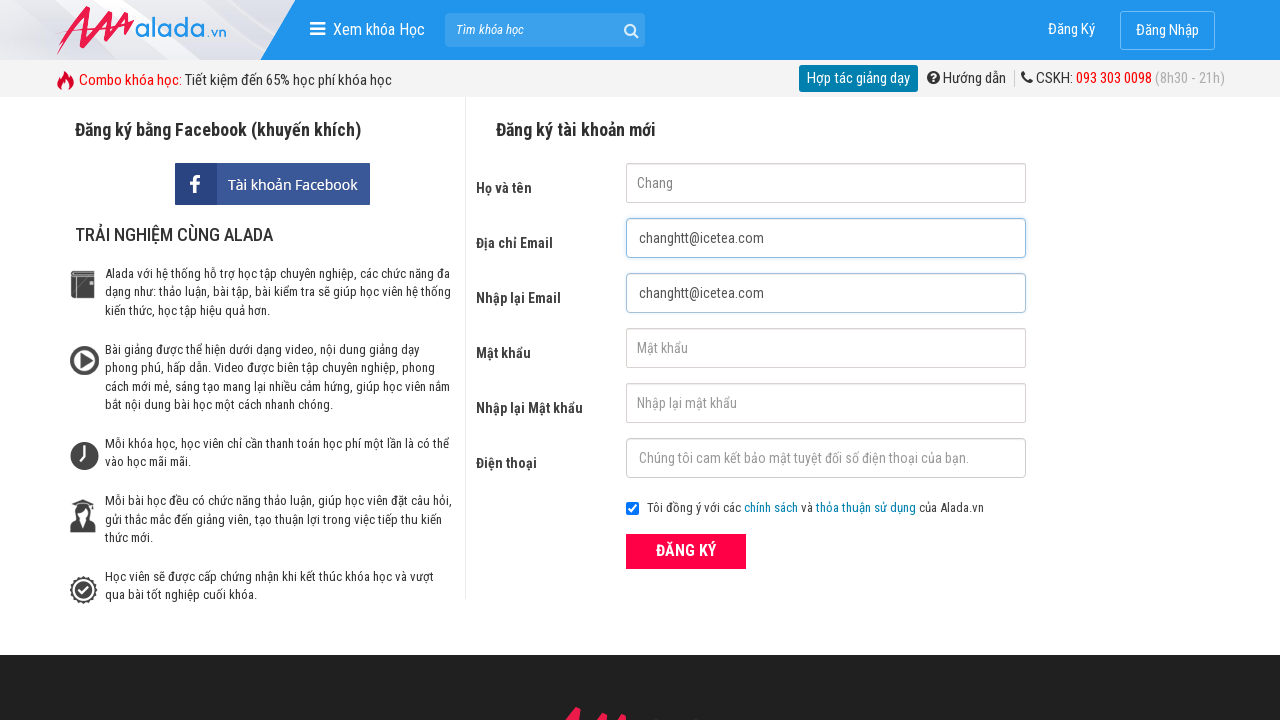

Filled password field with short password '123' on input#txtPassword
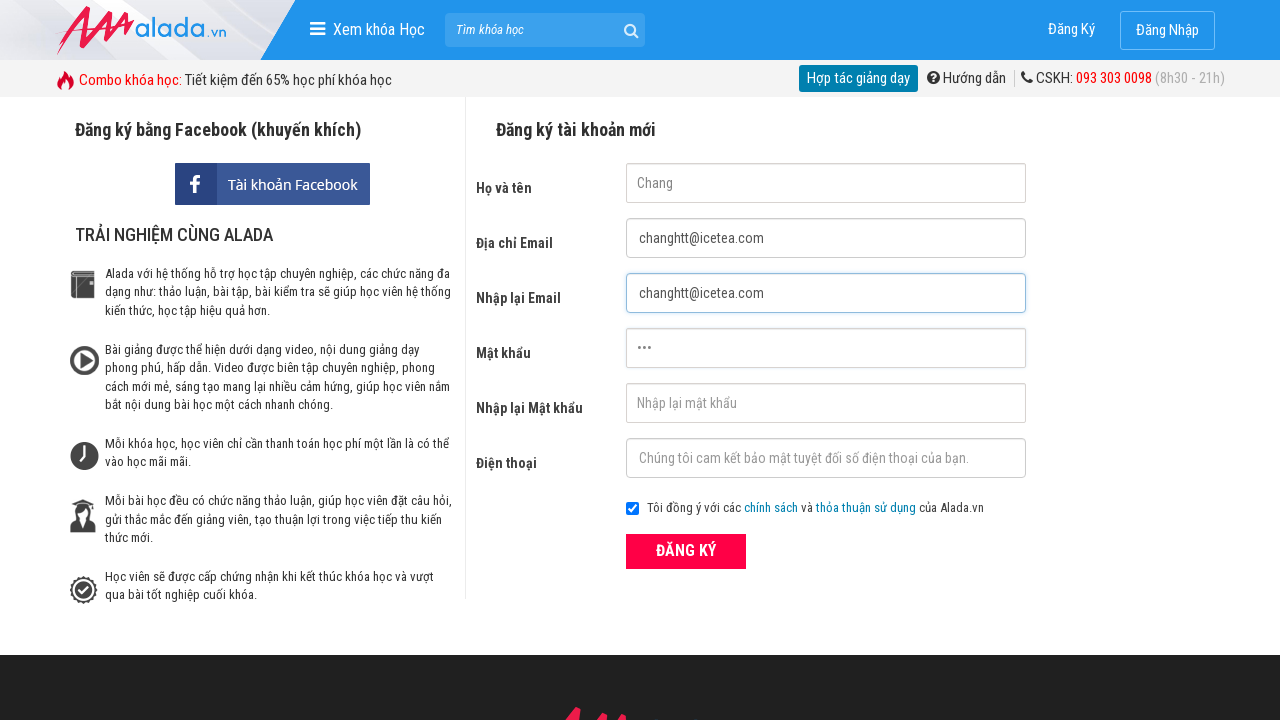

Filled confirm password field with short password '123' on input#txtCPassword
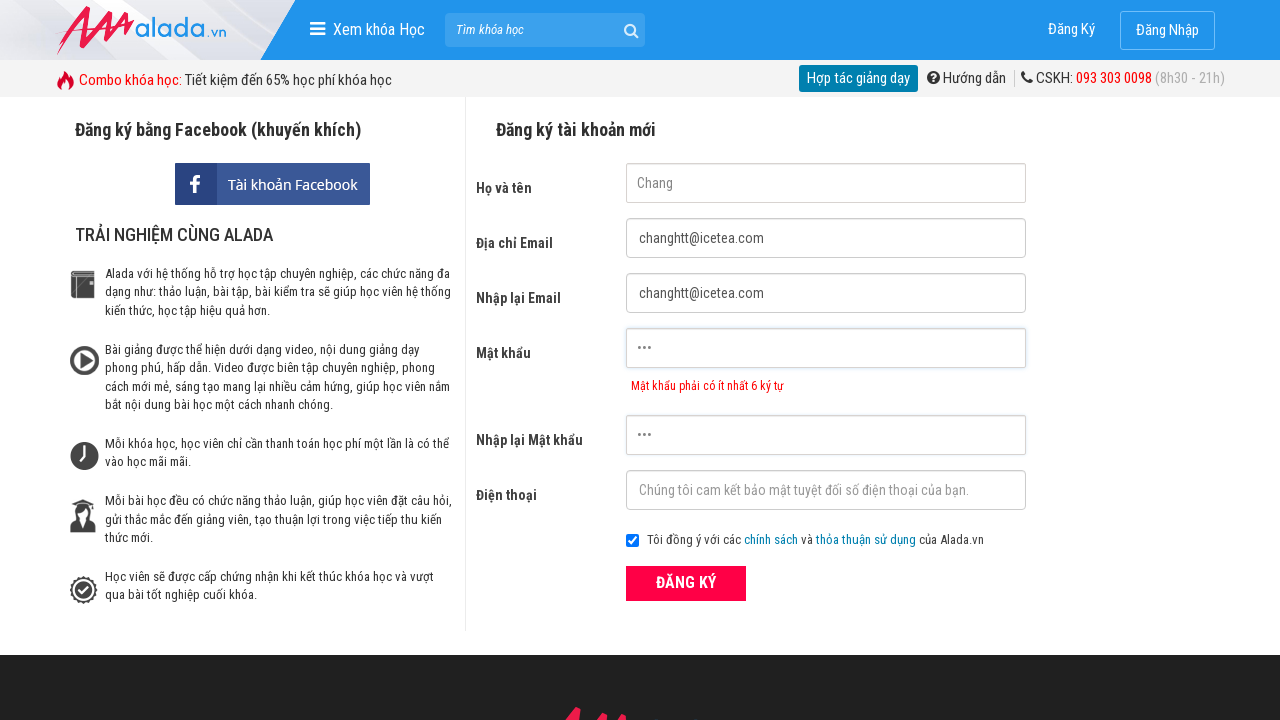

Filled phone field with '0379423906' on input#txtPhone
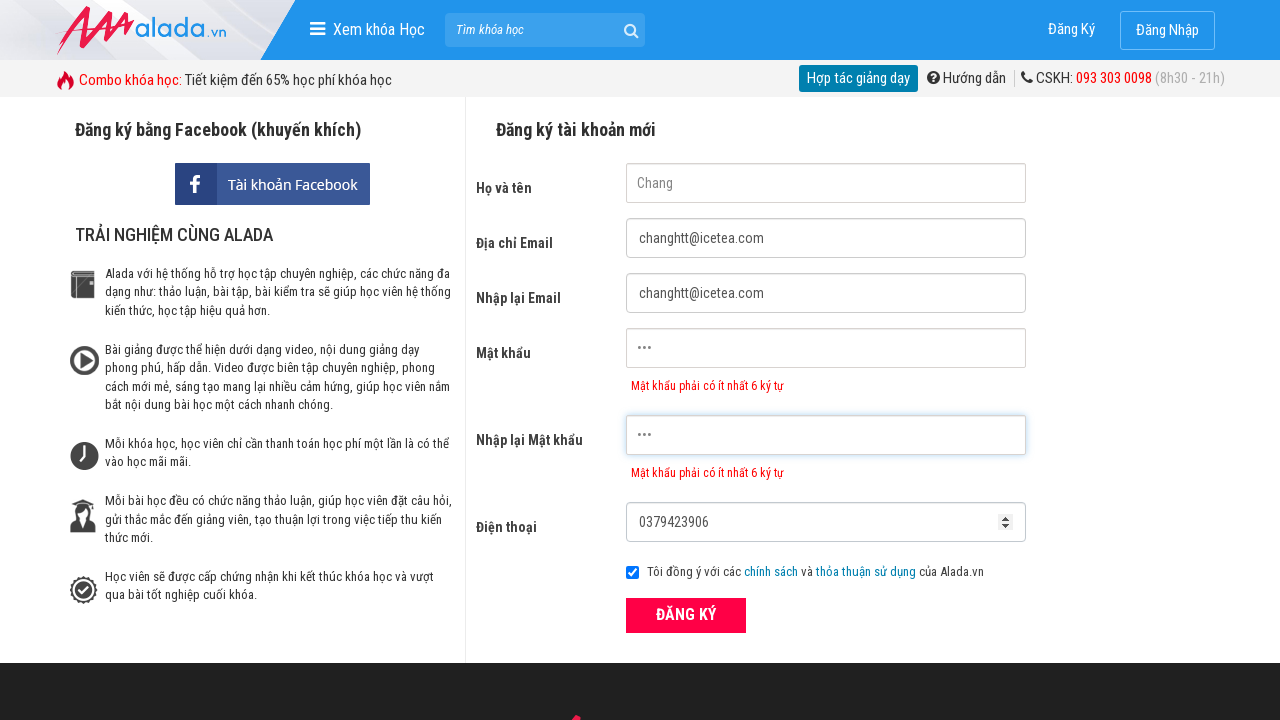

Clicked register button at (686, 615) on div.field_btn button.btn_pink_sm.fs16
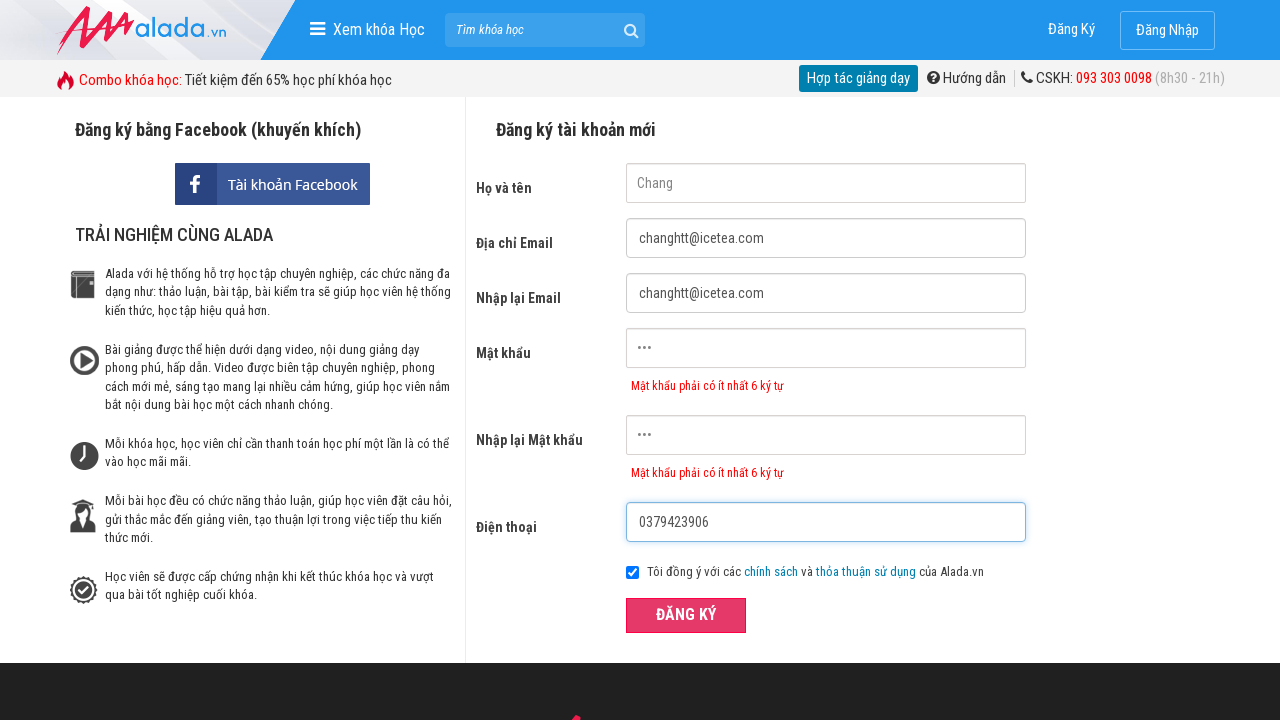

Password error message appeared: 'Mật khẩu phải có ít nhất 6 ký tự'
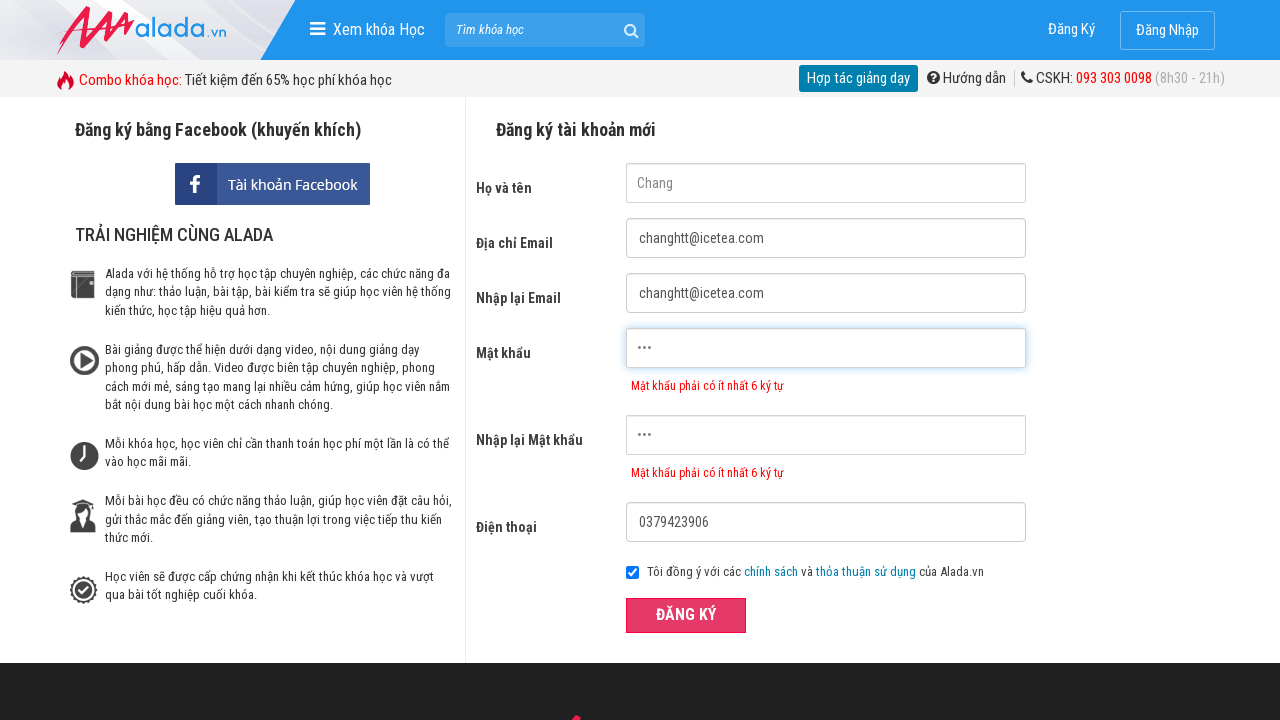

Confirm password error message appeared: 'Mật khẩu phải có ít nhất 6 ký tự'
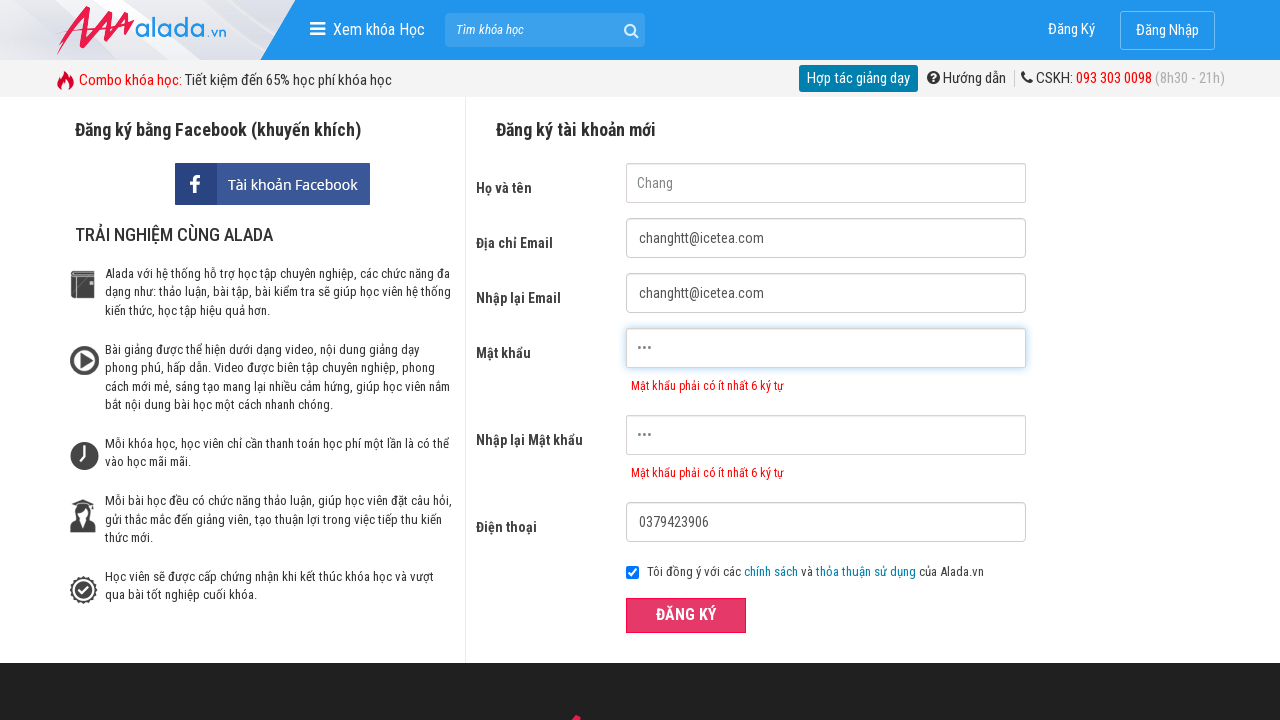

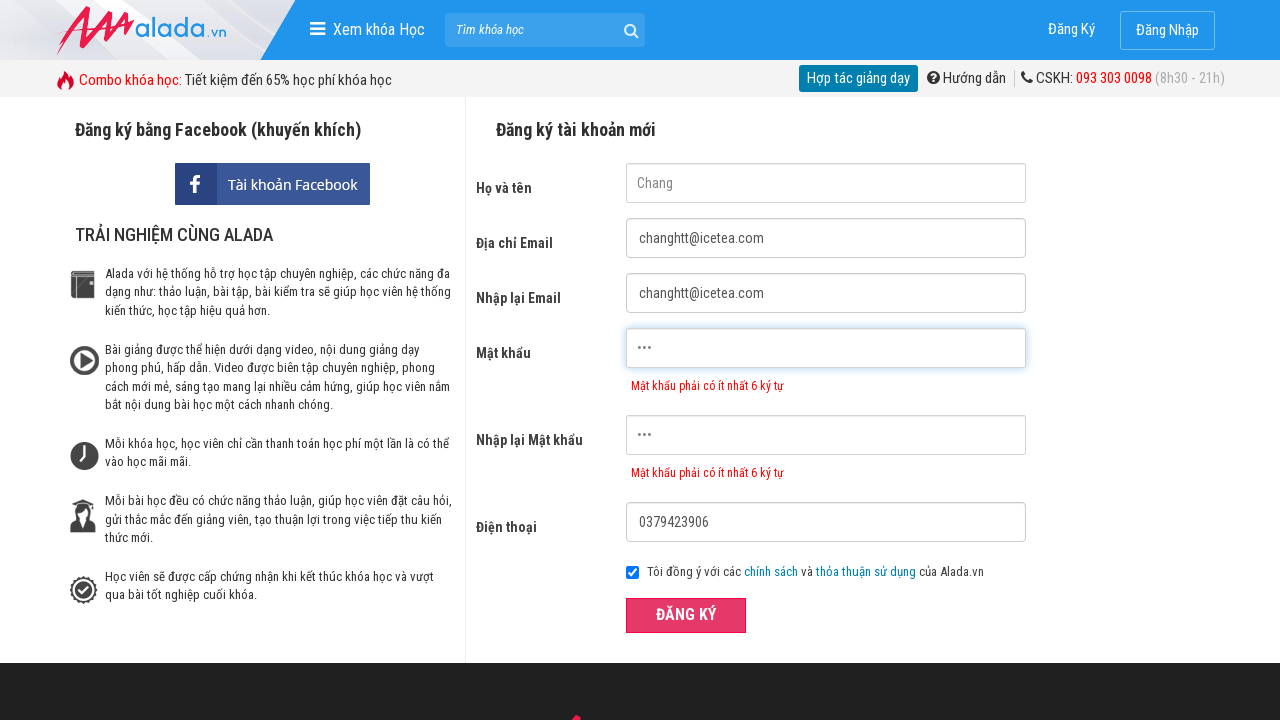